Tests that an error message is displayed when attempting to login with username but no password

Starting URL: https://www.saucedemo.com/

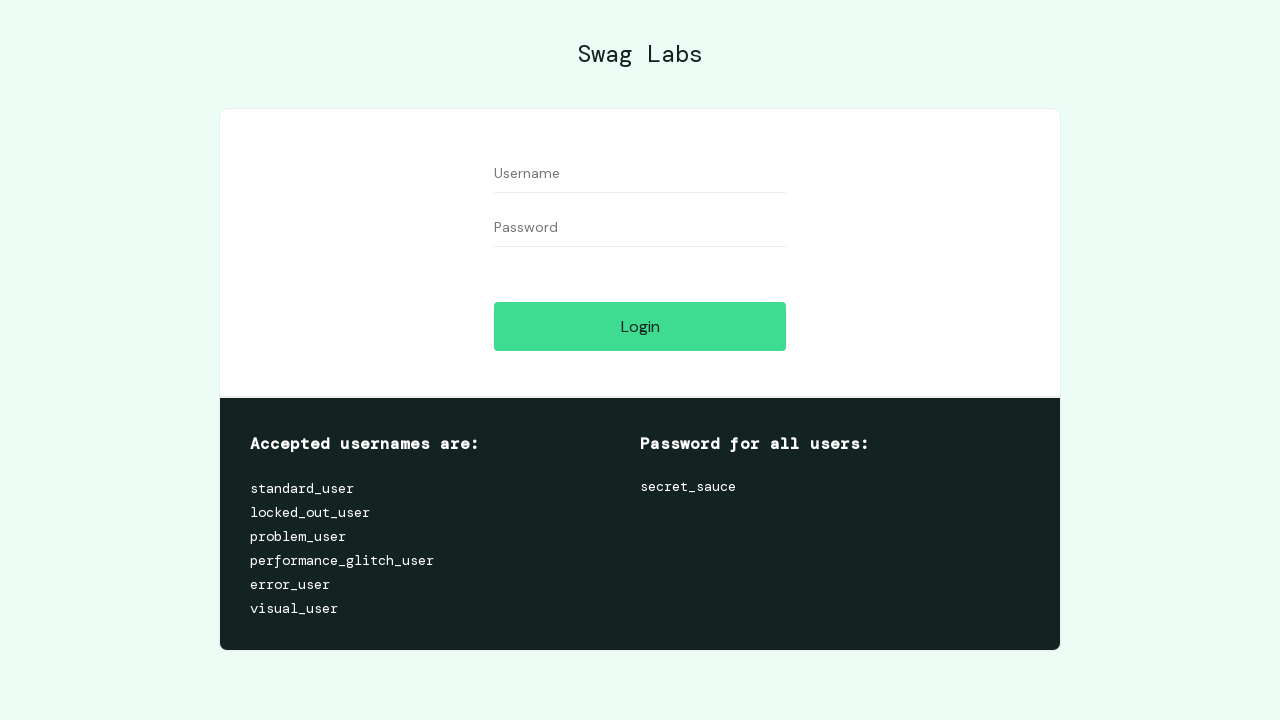

Filled username field with 'standard_user' on #user-name
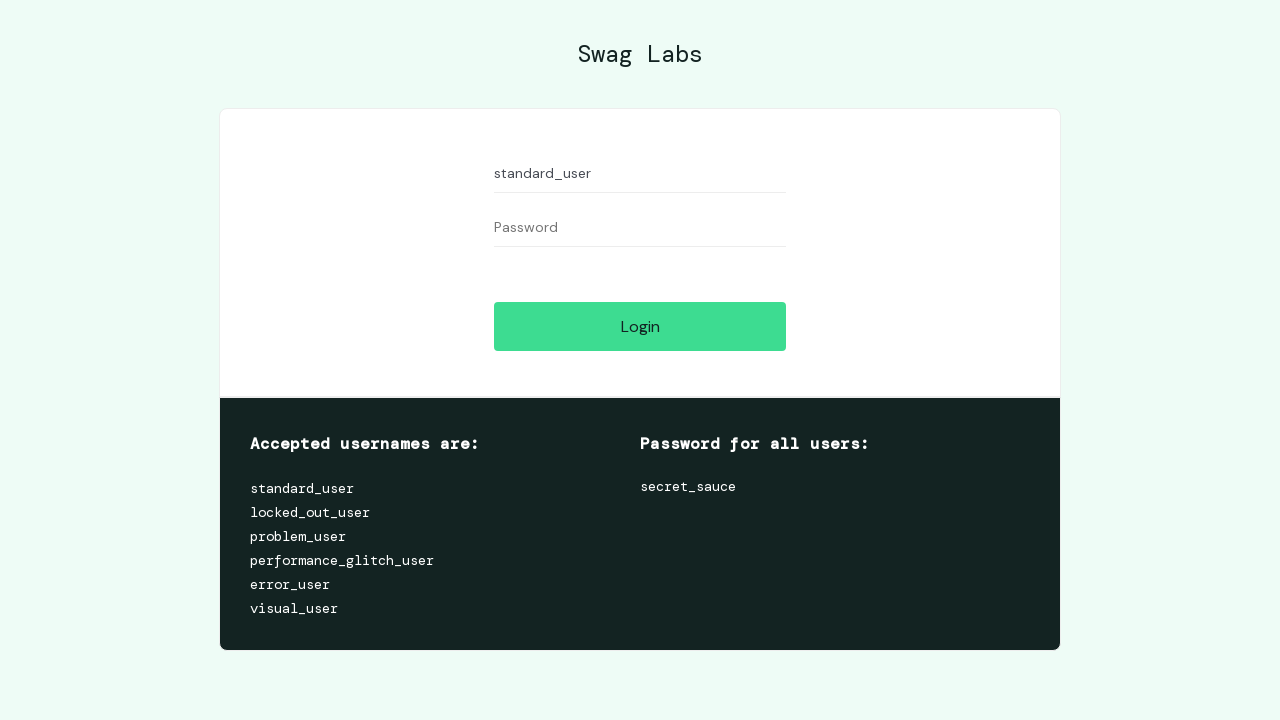

Clicked login button at (640, 326) on #login-button
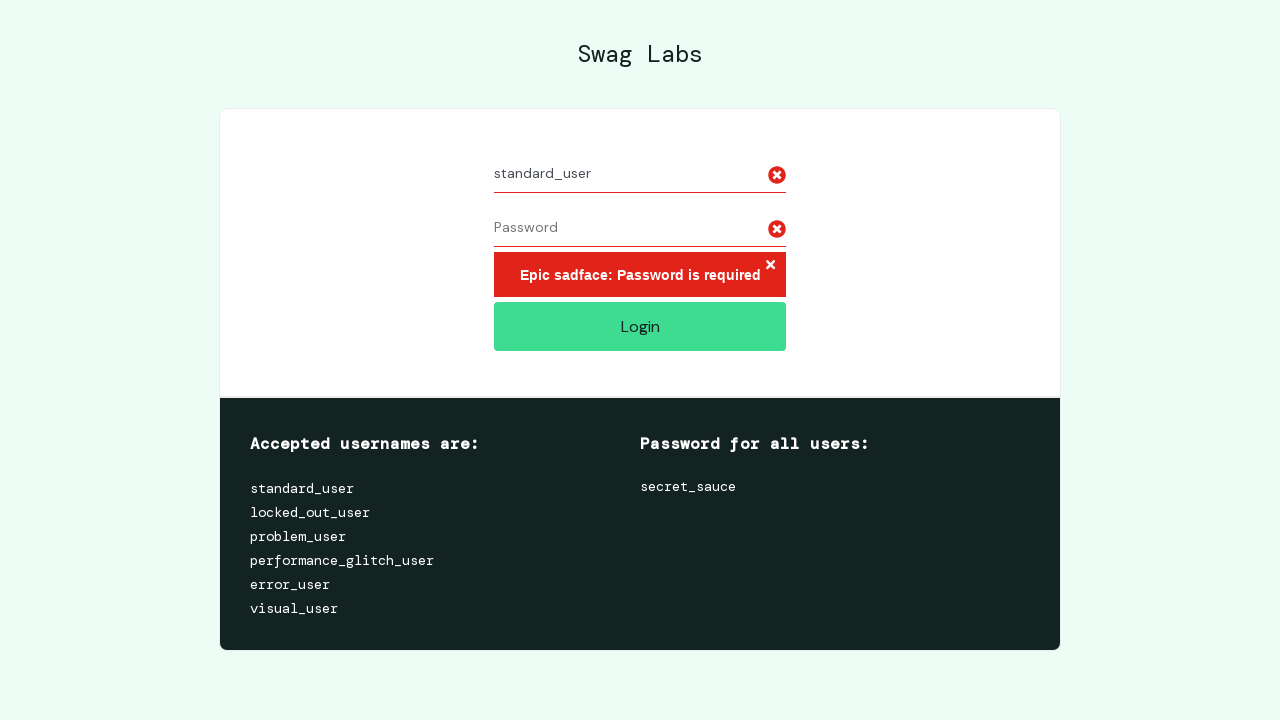

Error message appeared - password is missing error displayed
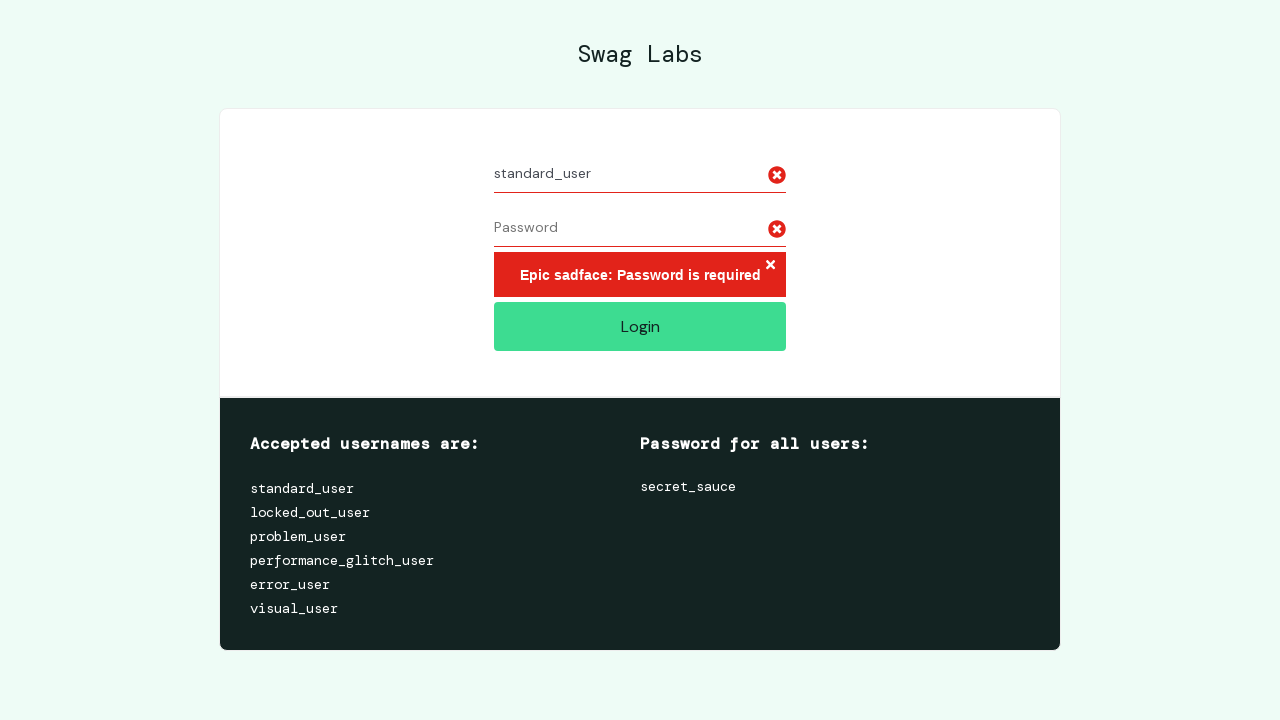

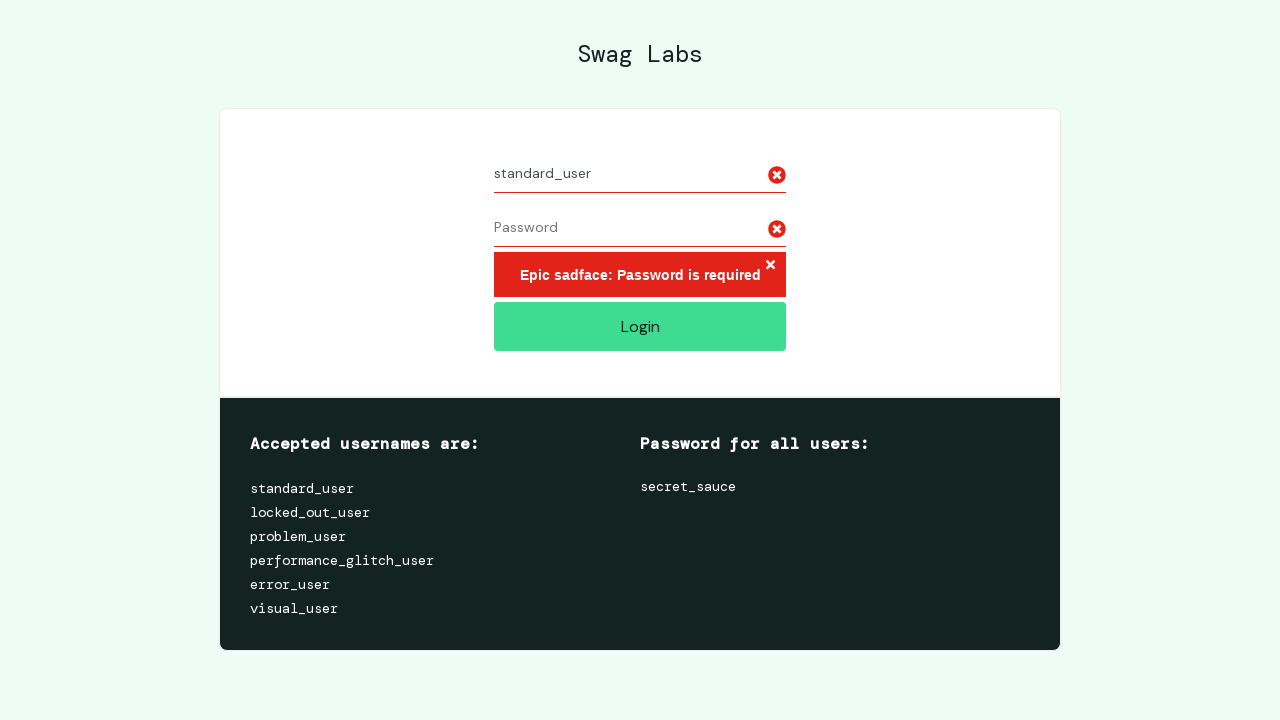